Tests clicking on the new user registration button on the CMS government portal homepage

Starting URL: https://portal.cms.gov/portal/

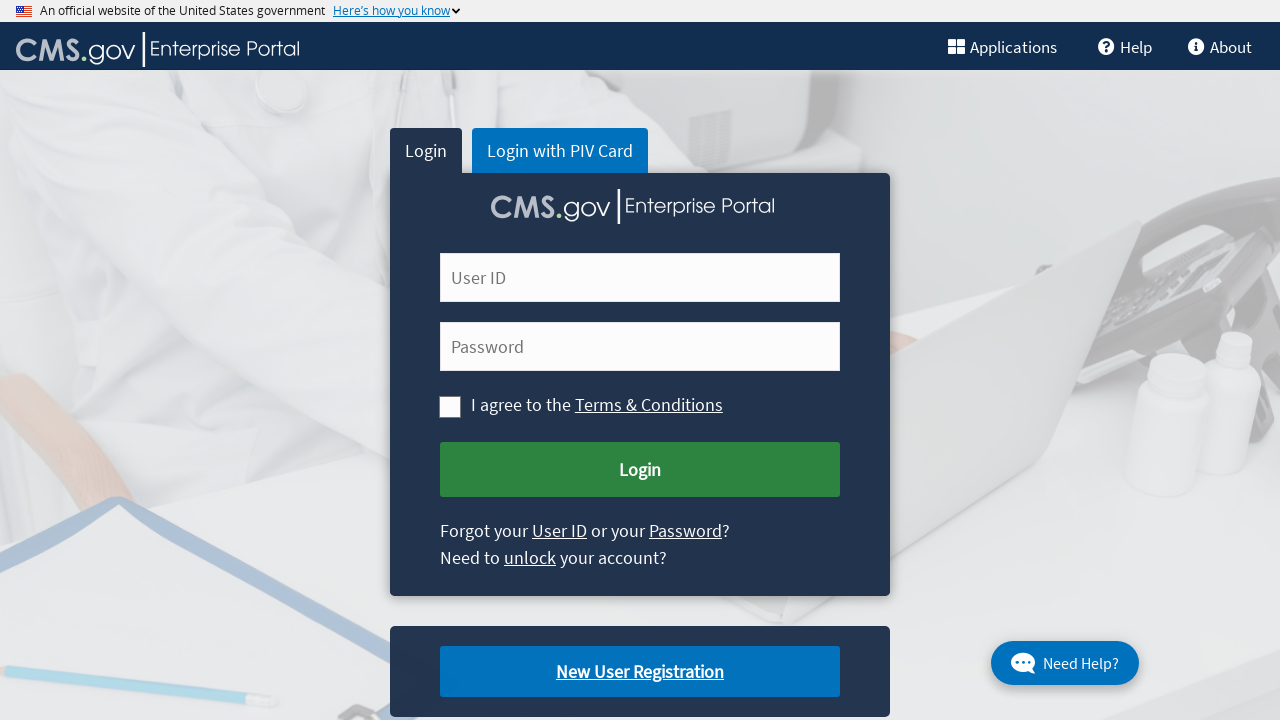

Clicked on the new user registration button at (640, 672) on .cms-newuser-reg
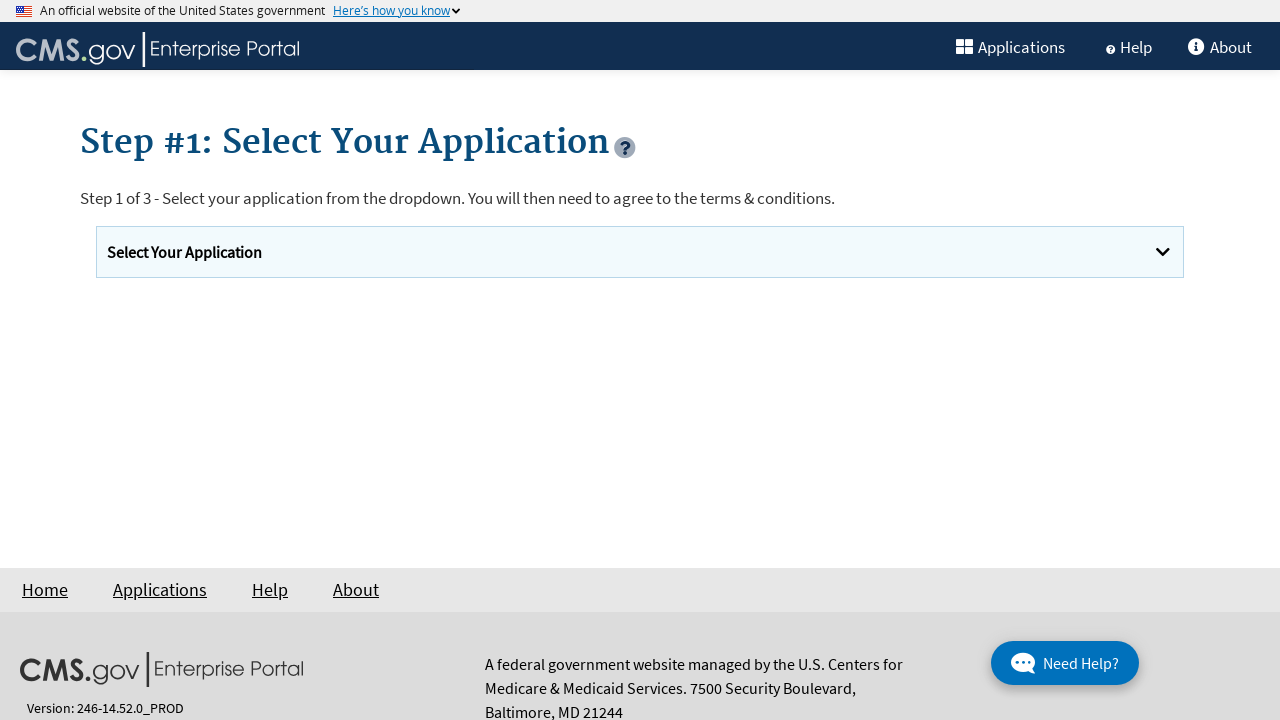

Waited for page to load after clicking registration button
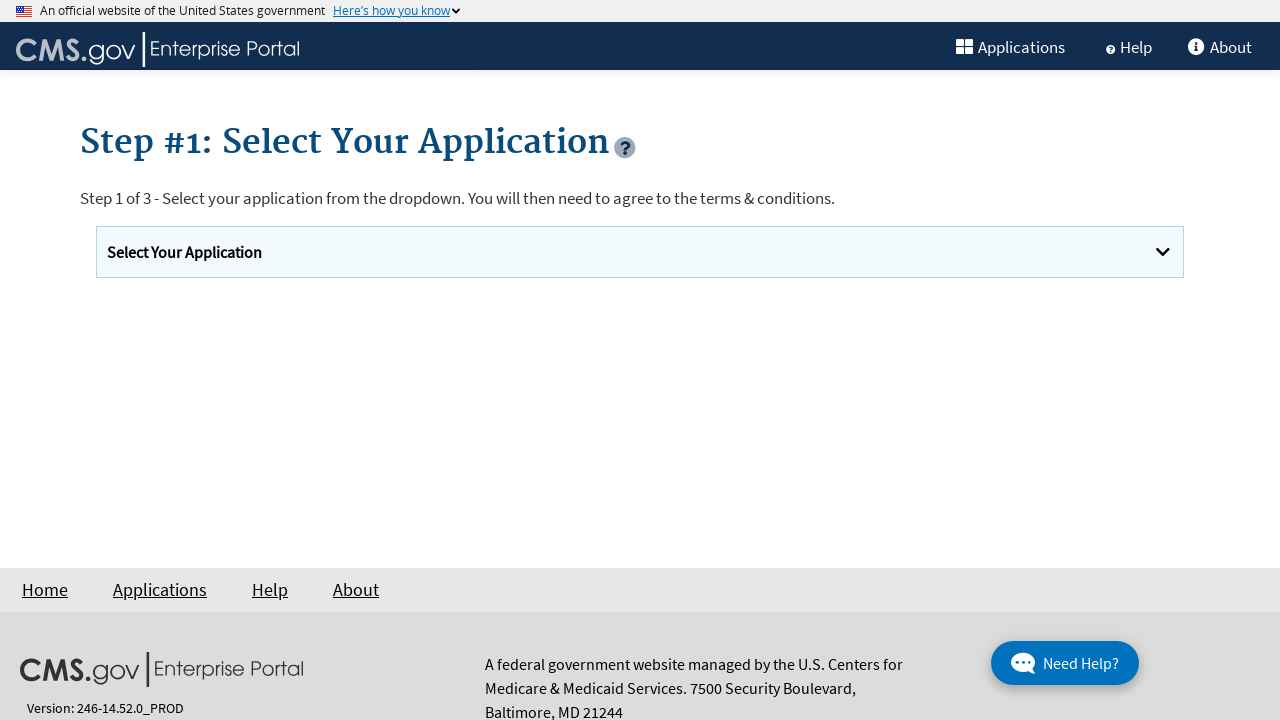

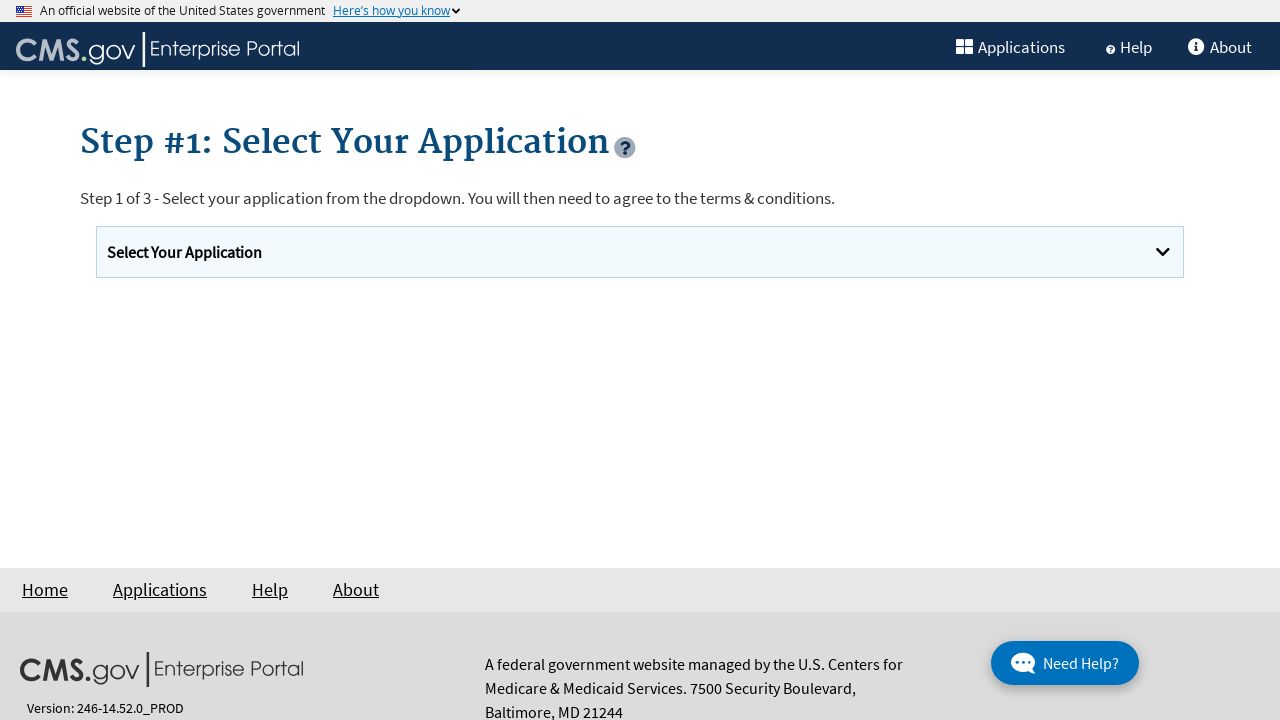